Tests radio button functionality on a practice page by navigating to the page and clicking the BMW radio button option

Starting URL: https://www.letskodeit.com/practice

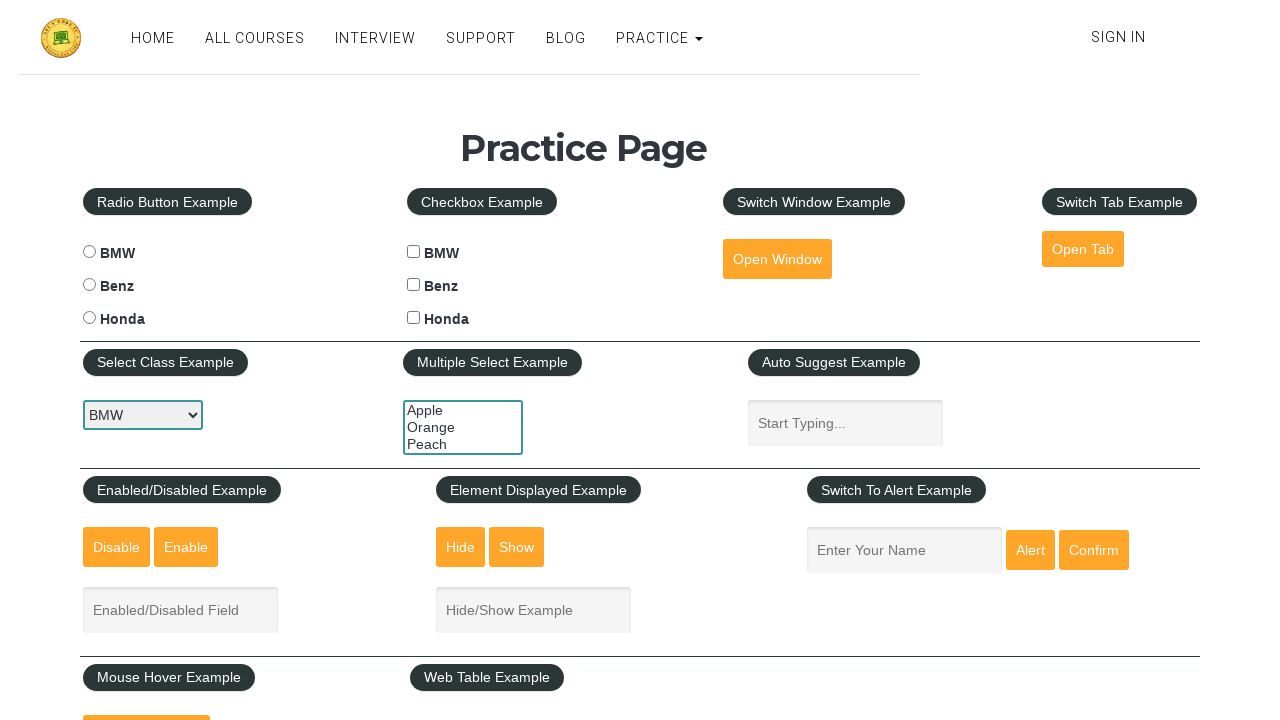

Navigated to practice page
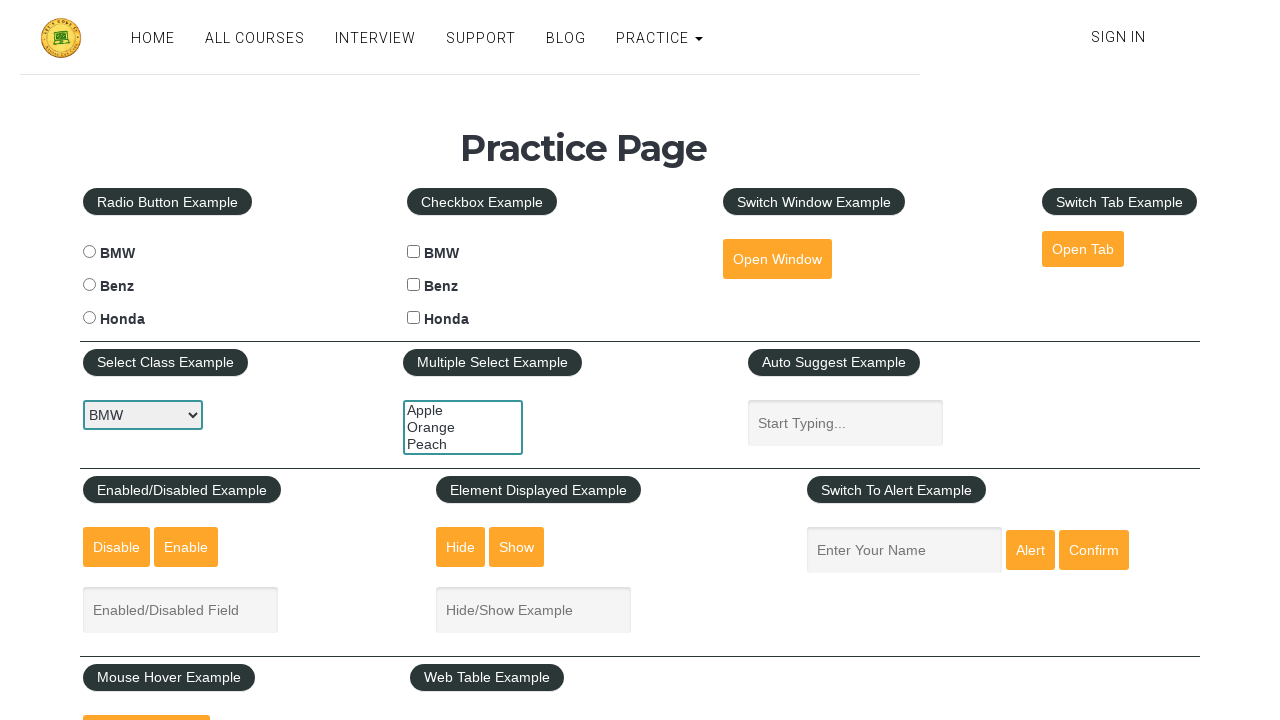

Clicked BMW radio button at (89, 252) on #bmwradio
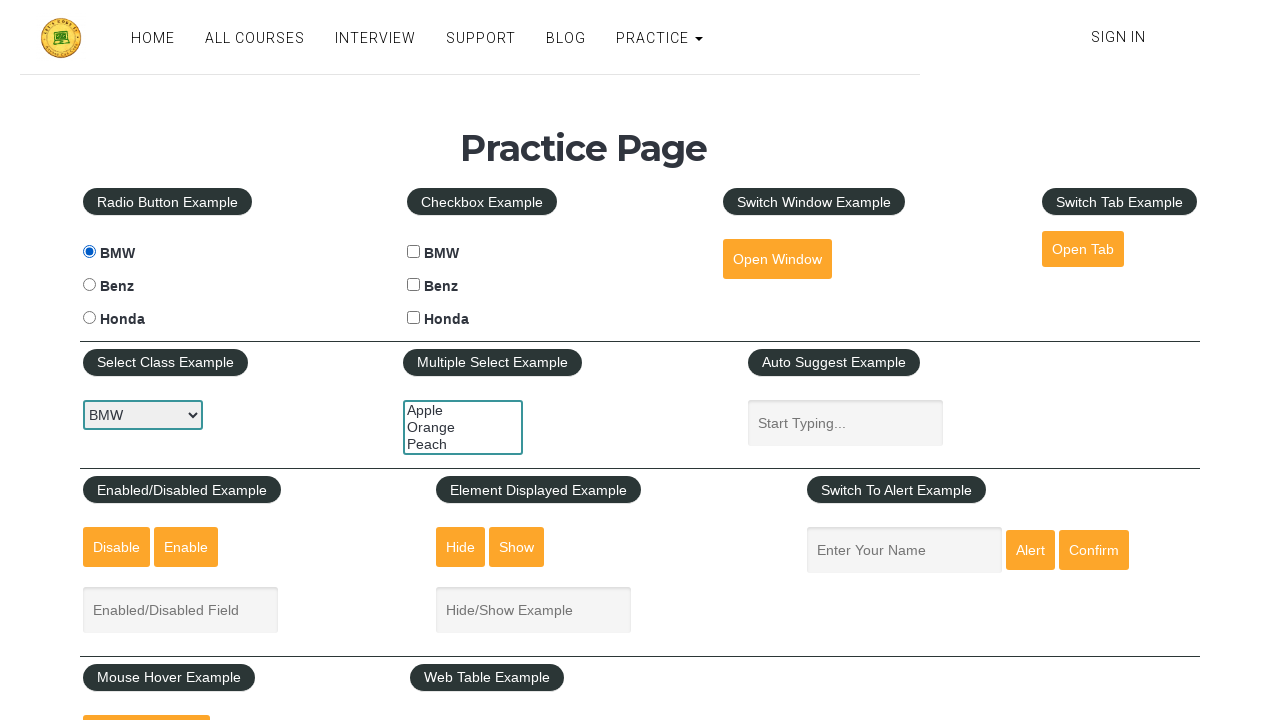

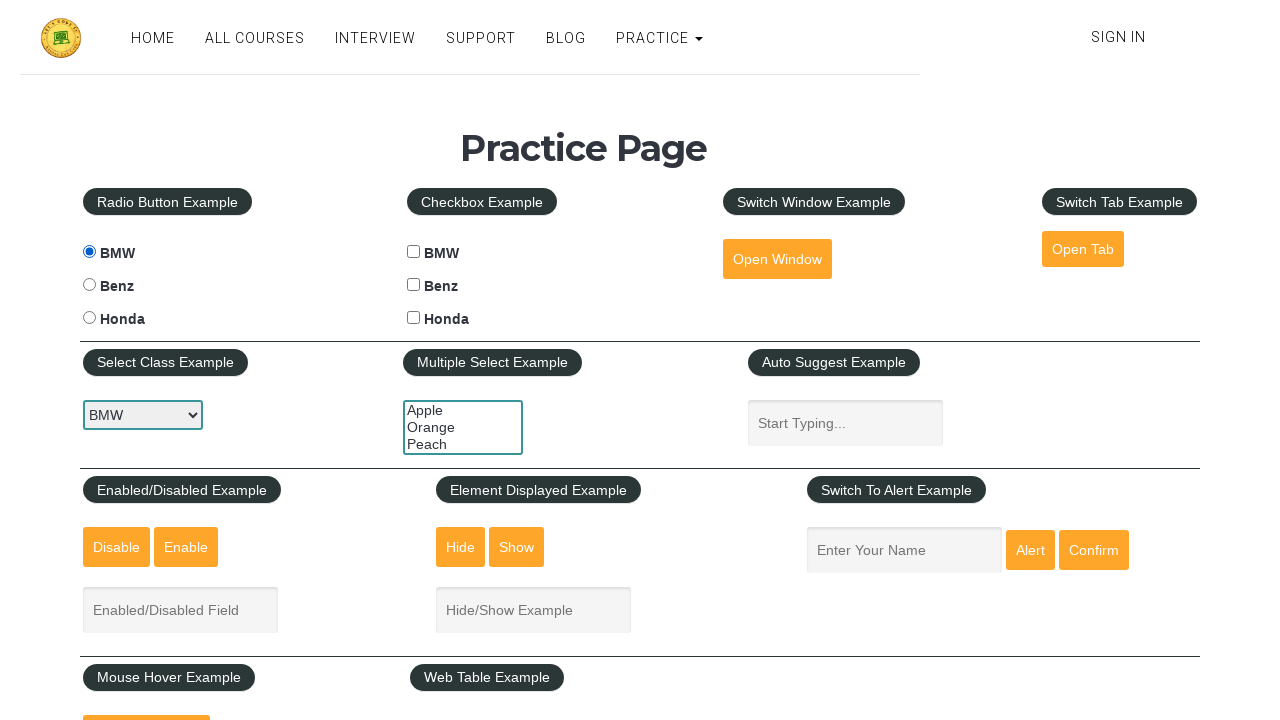